Tests right-click (context click) functionality on a button element by scrolling to it and performing a context click action

Starting URL: https://demoqa.com/buttons

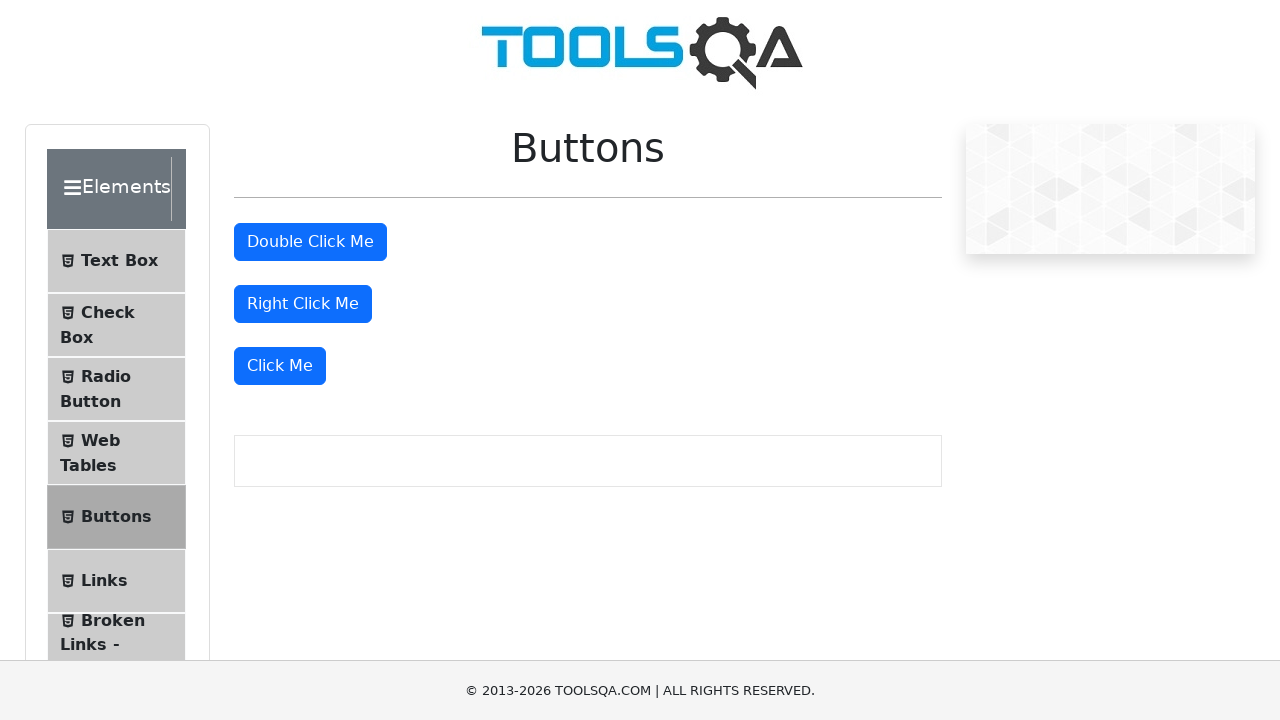

Scrolled right-click button into view
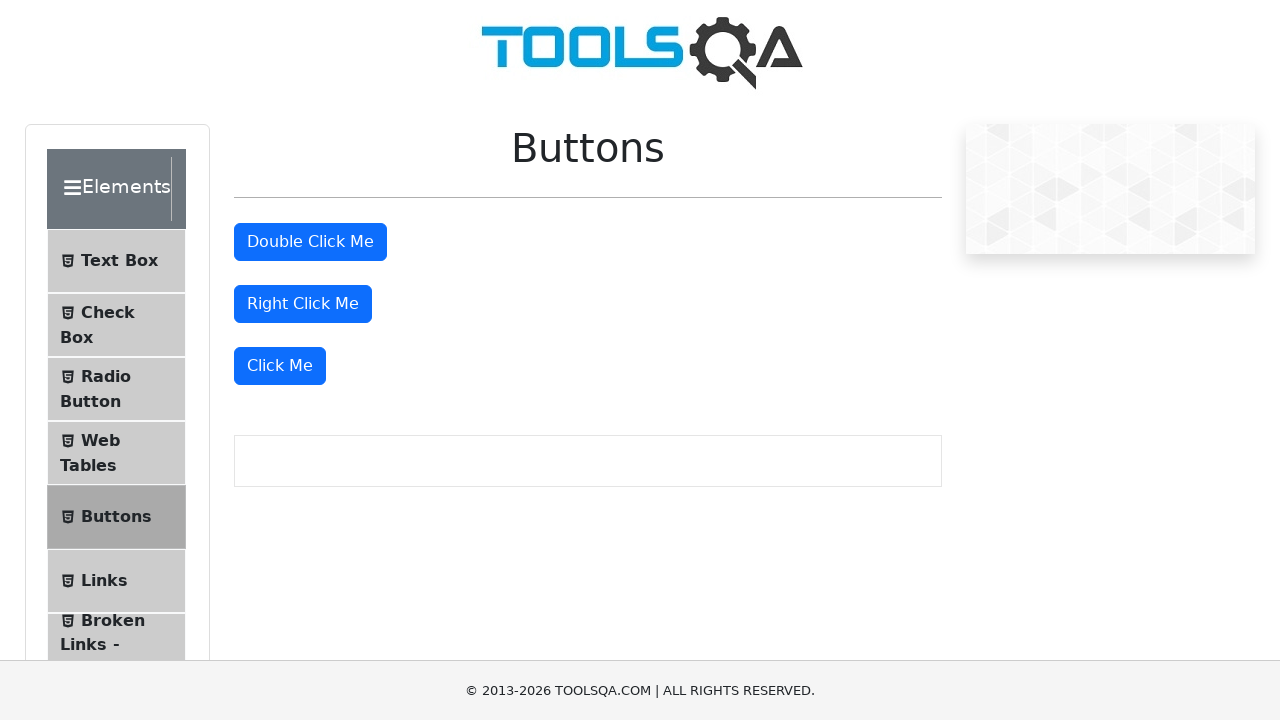

Performed right-click (context click) on the button at (303, 304) on #rightClickBtn
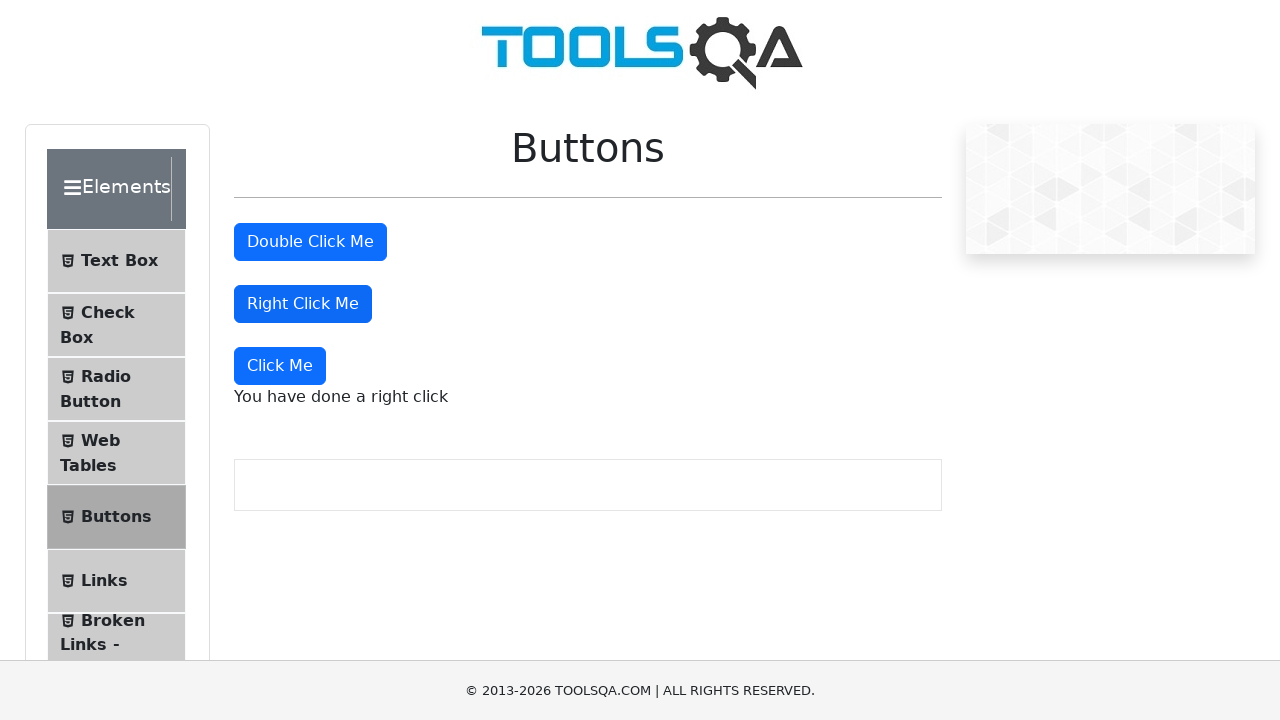

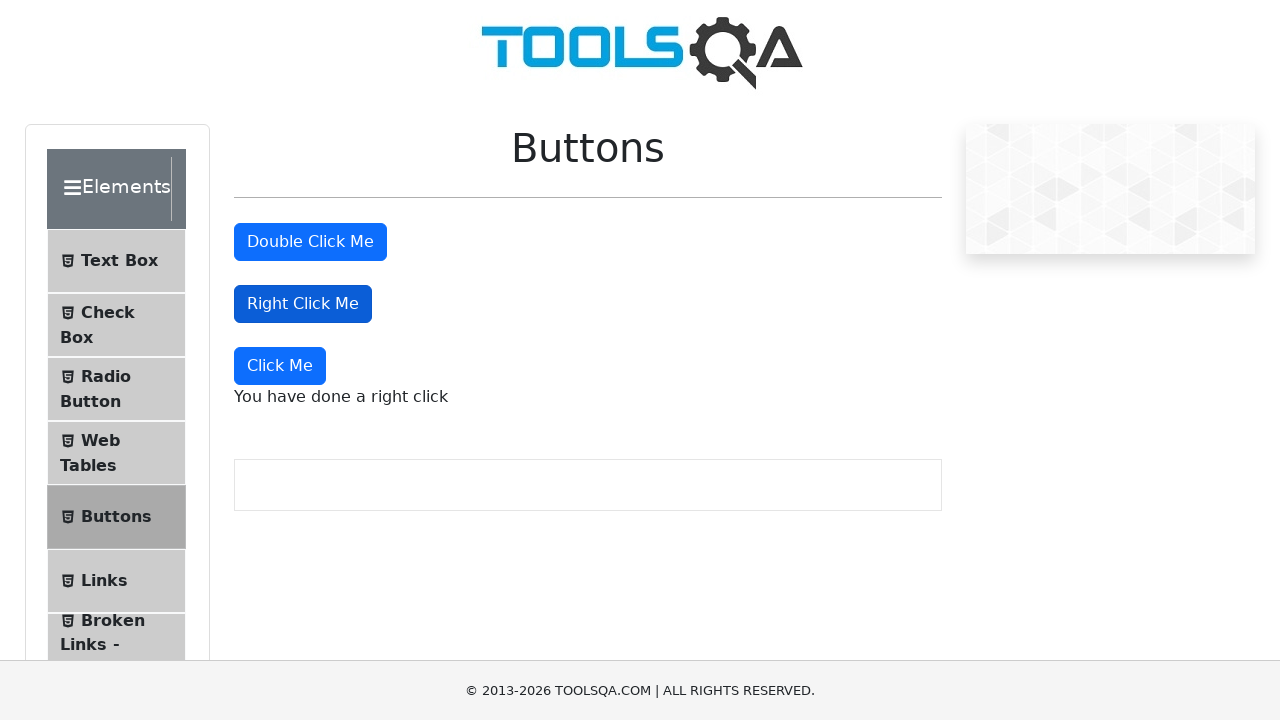